Tests product search and add to cart functionality by searching for products containing "ca" and adding "Cashews" to cart

Starting URL: https://rahulshettyacademy.com/seleniumPractise/#/

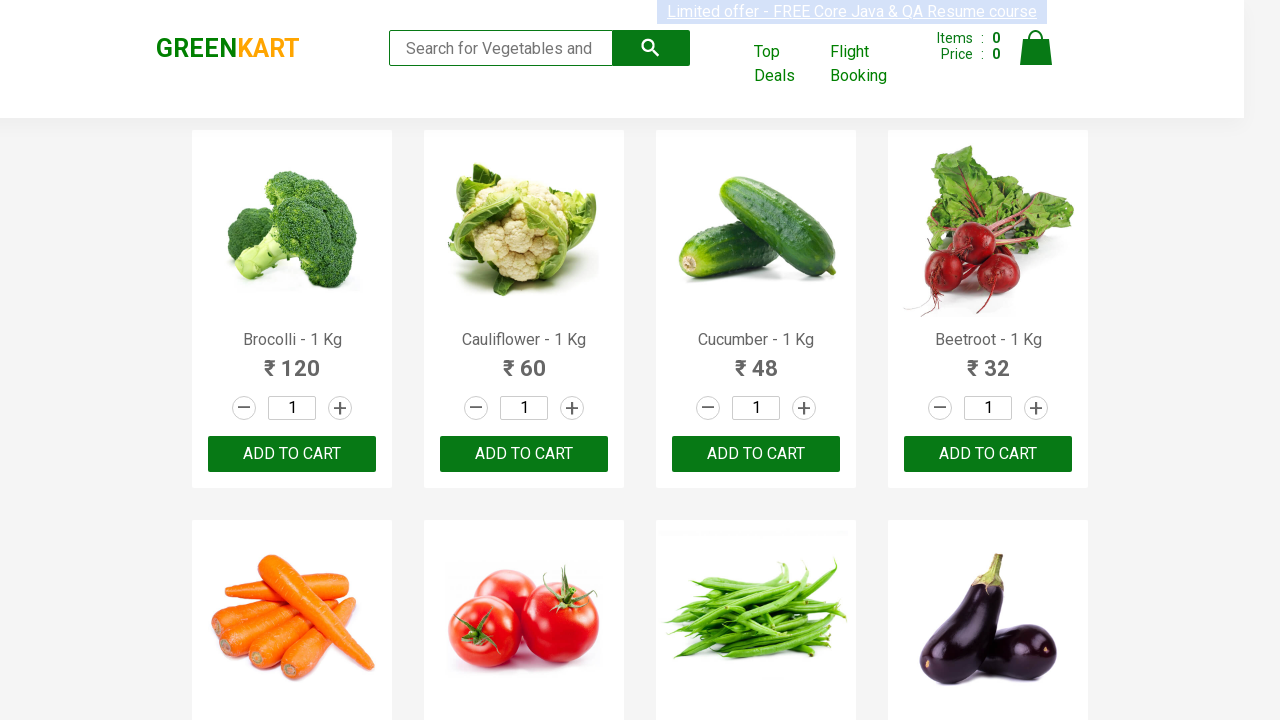

Filled search field with 'ca' on .search-keyword
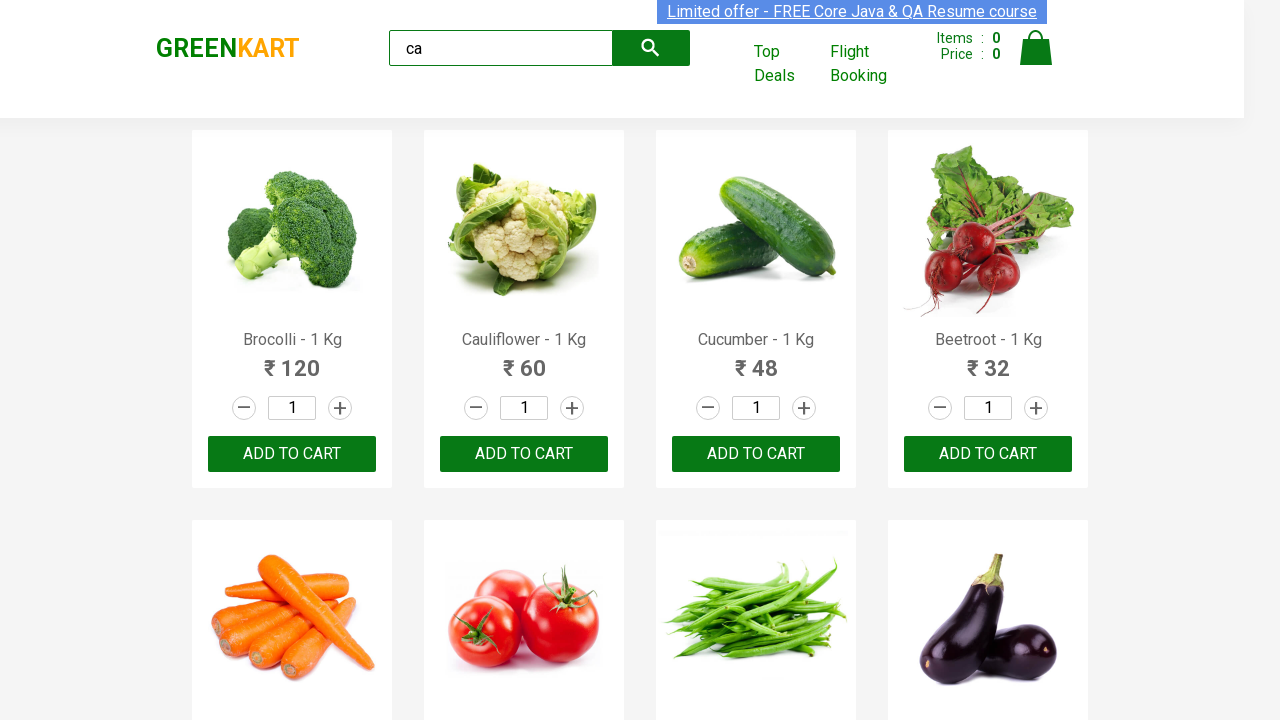

Products loaded after searching for 'ca'
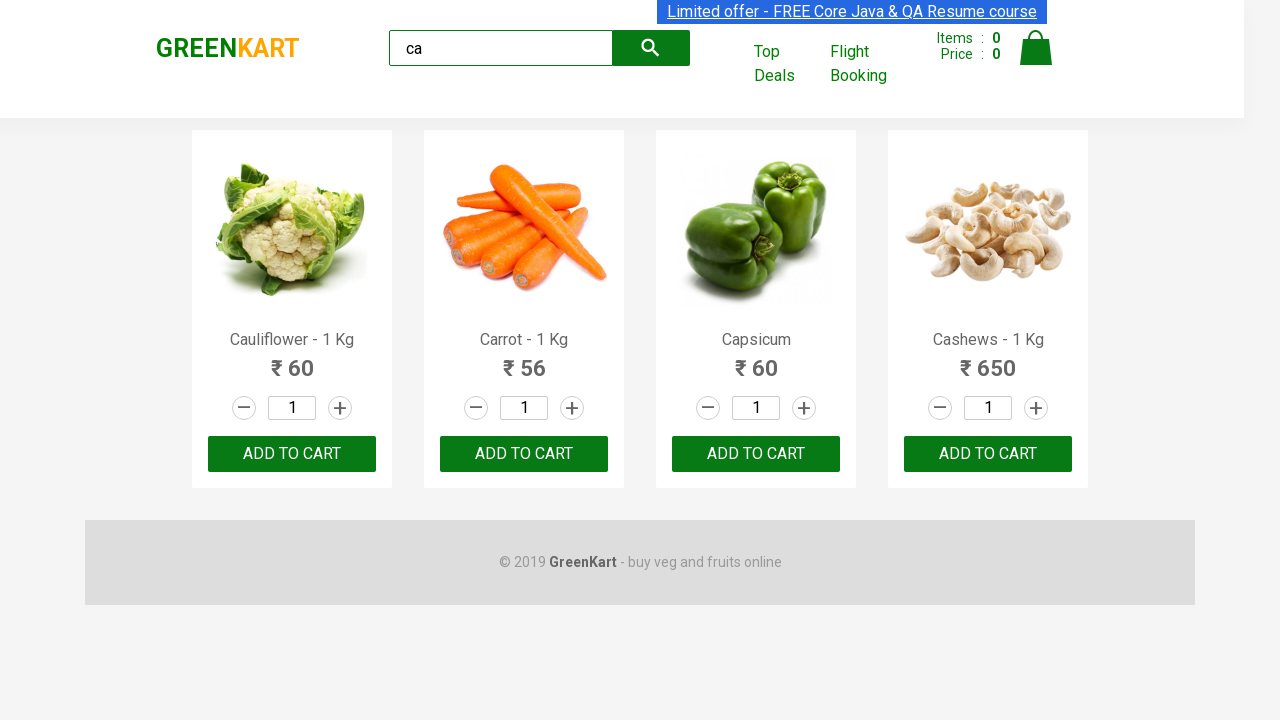

Retrieved all product elements from search results
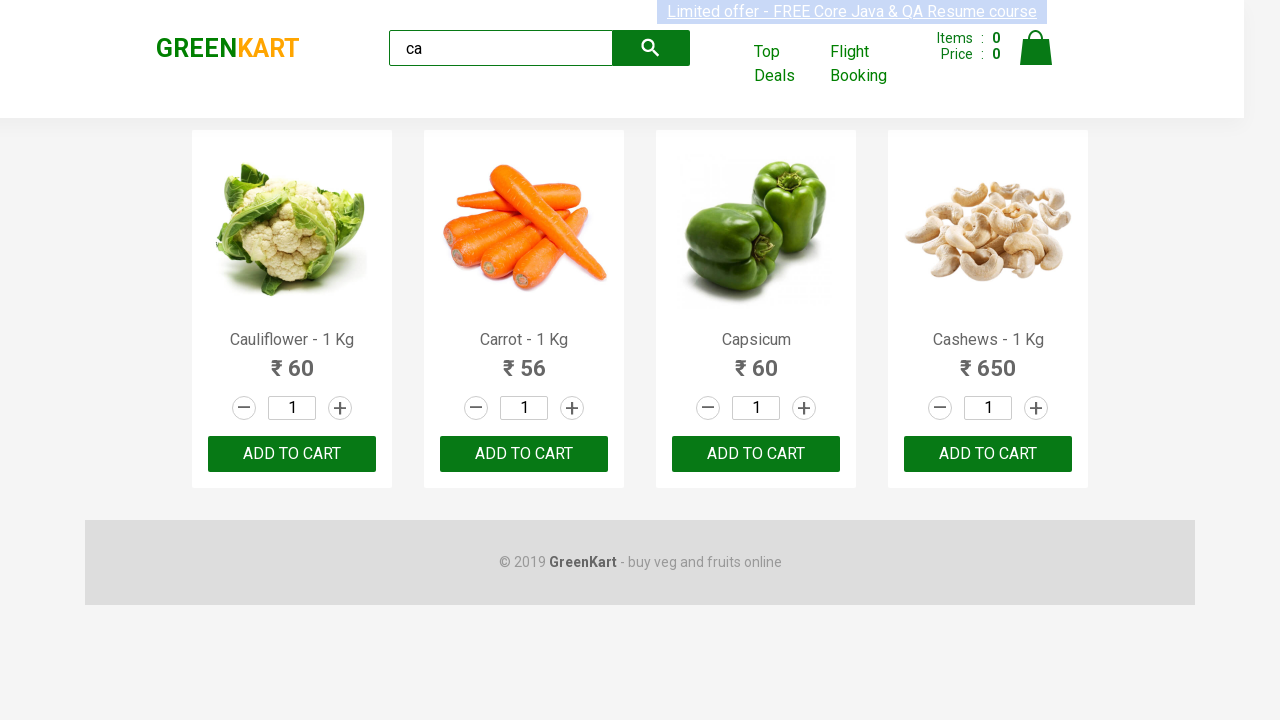

Retrieved product name: Cauliflower - 1 Kg
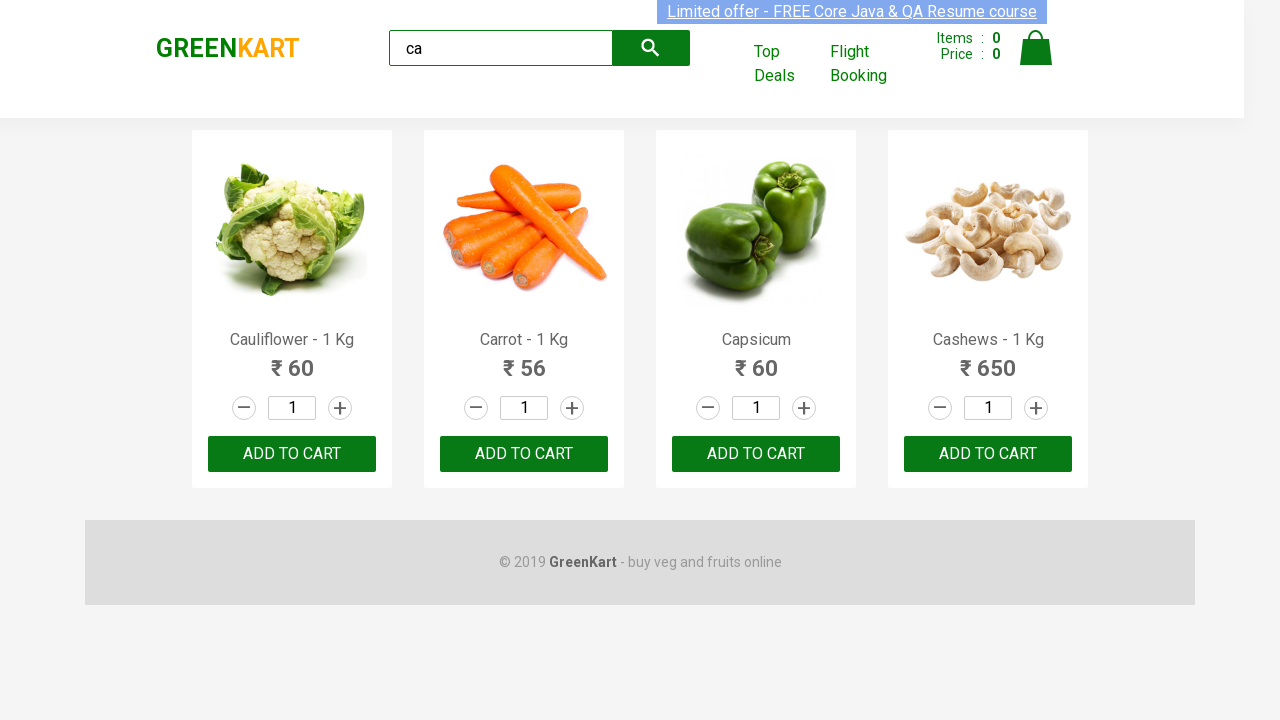

Retrieved product name: Carrot - 1 Kg
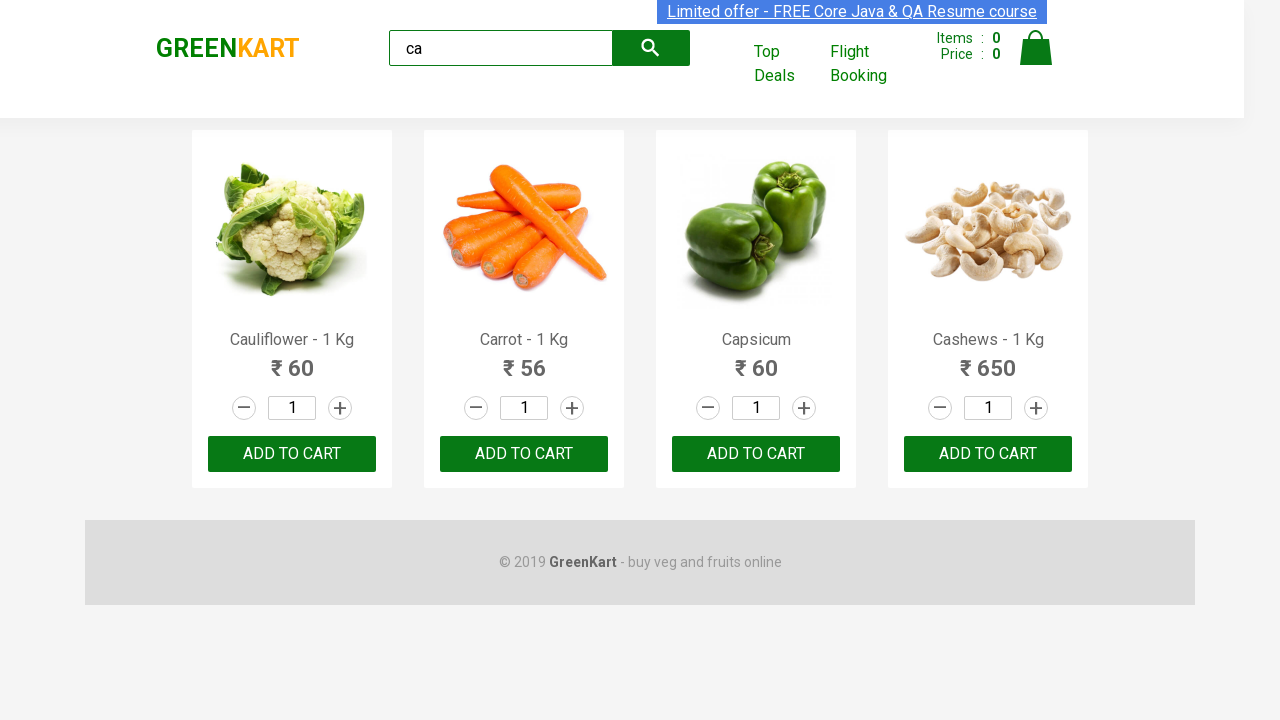

Retrieved product name: Capsicum
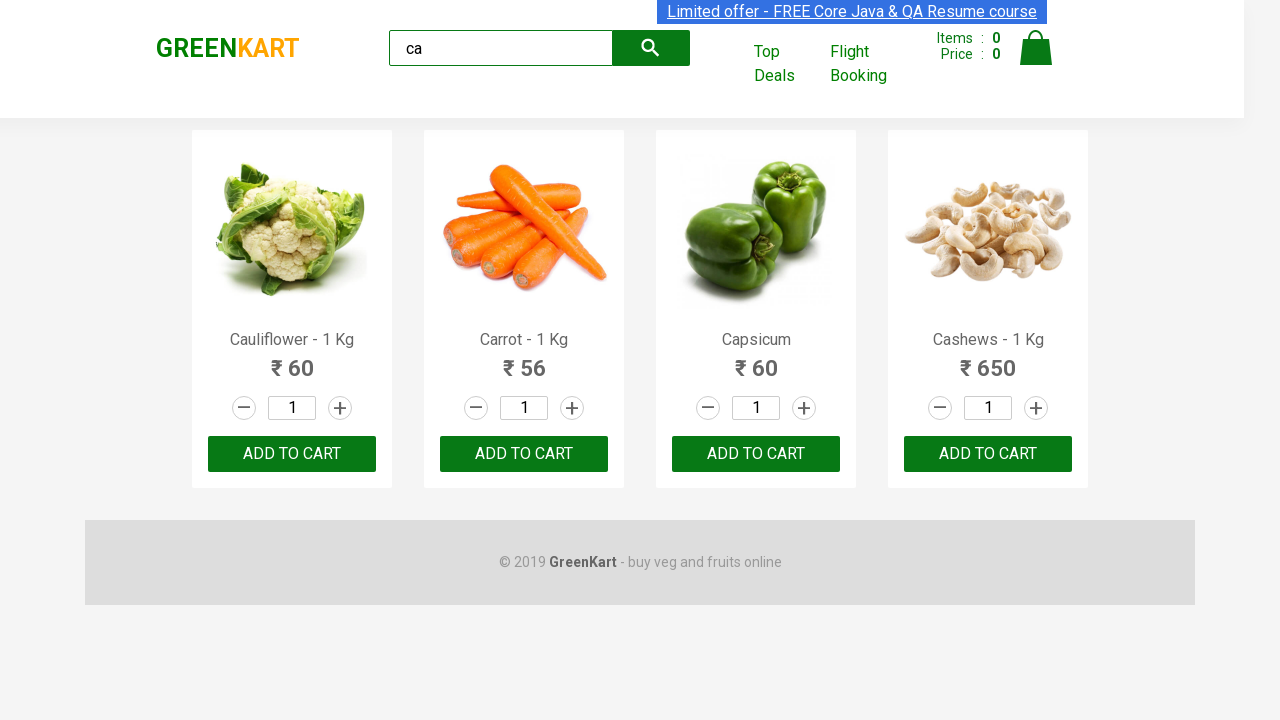

Retrieved product name: Cashews - 1 Kg
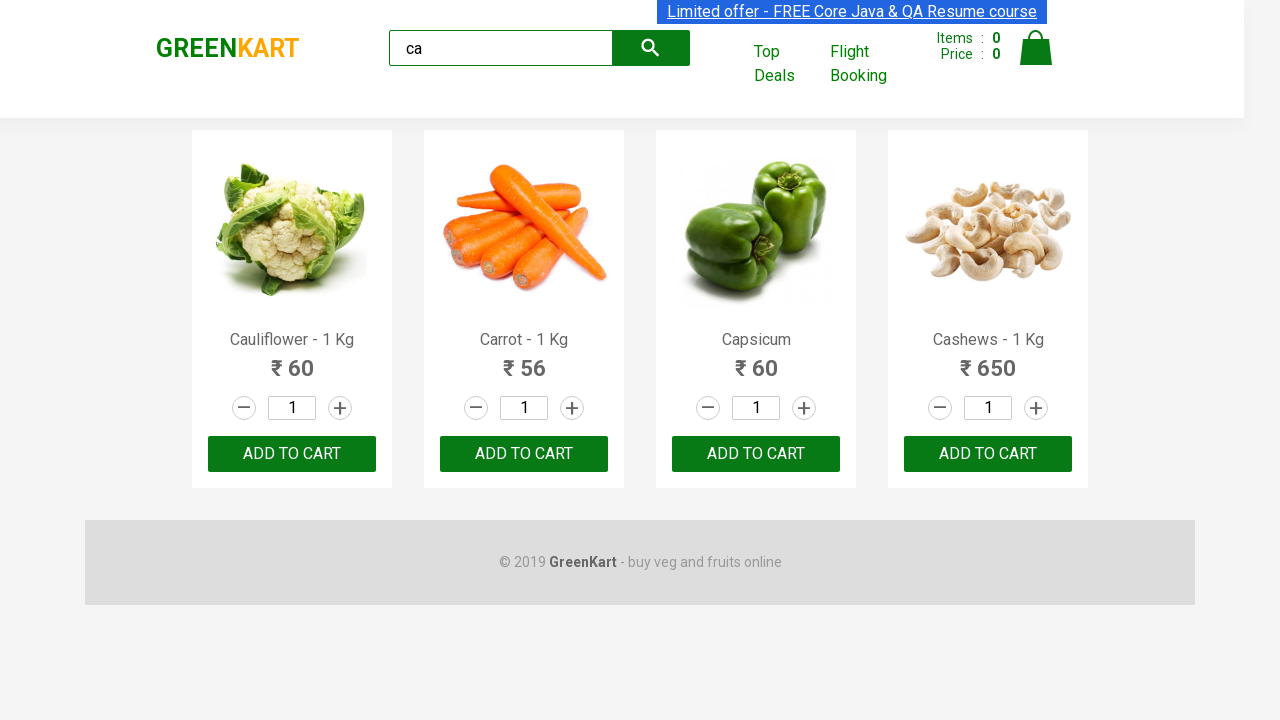

Clicked 'Add to Cart' button for Cashews product at (988, 454) on .products .product >> nth=3 >> button
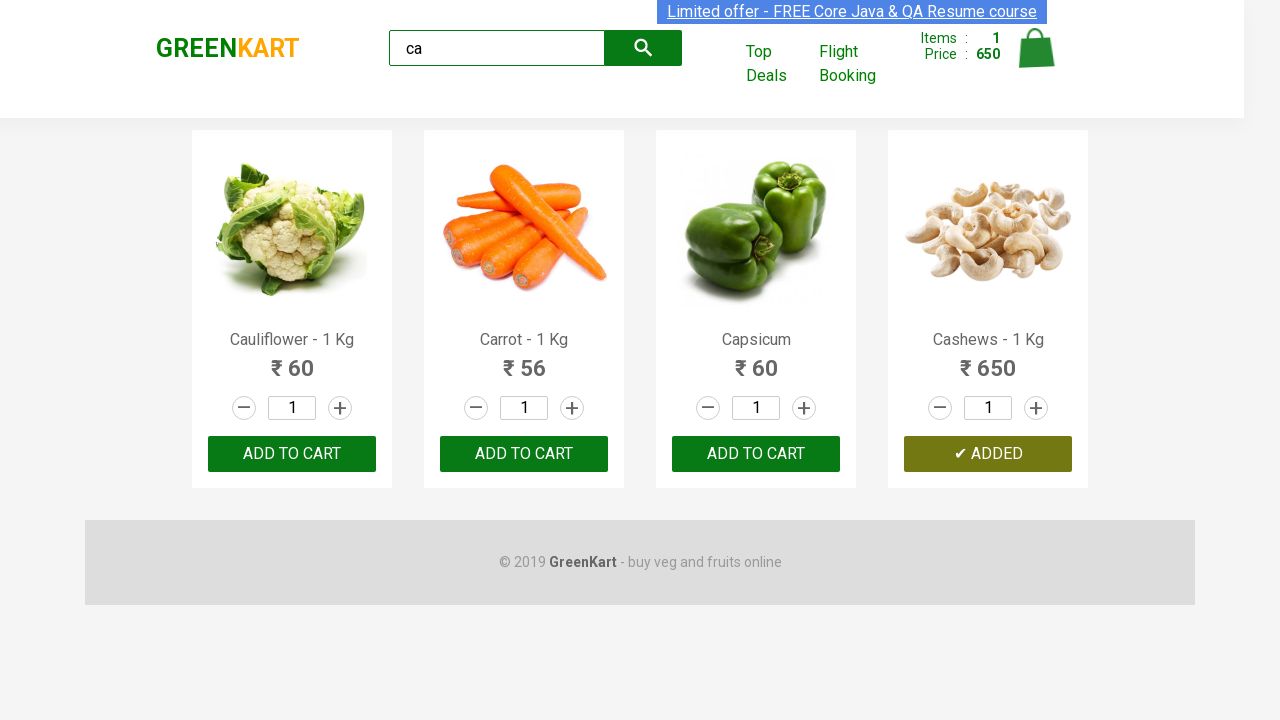

Retrieved brand logo text: GREENKART
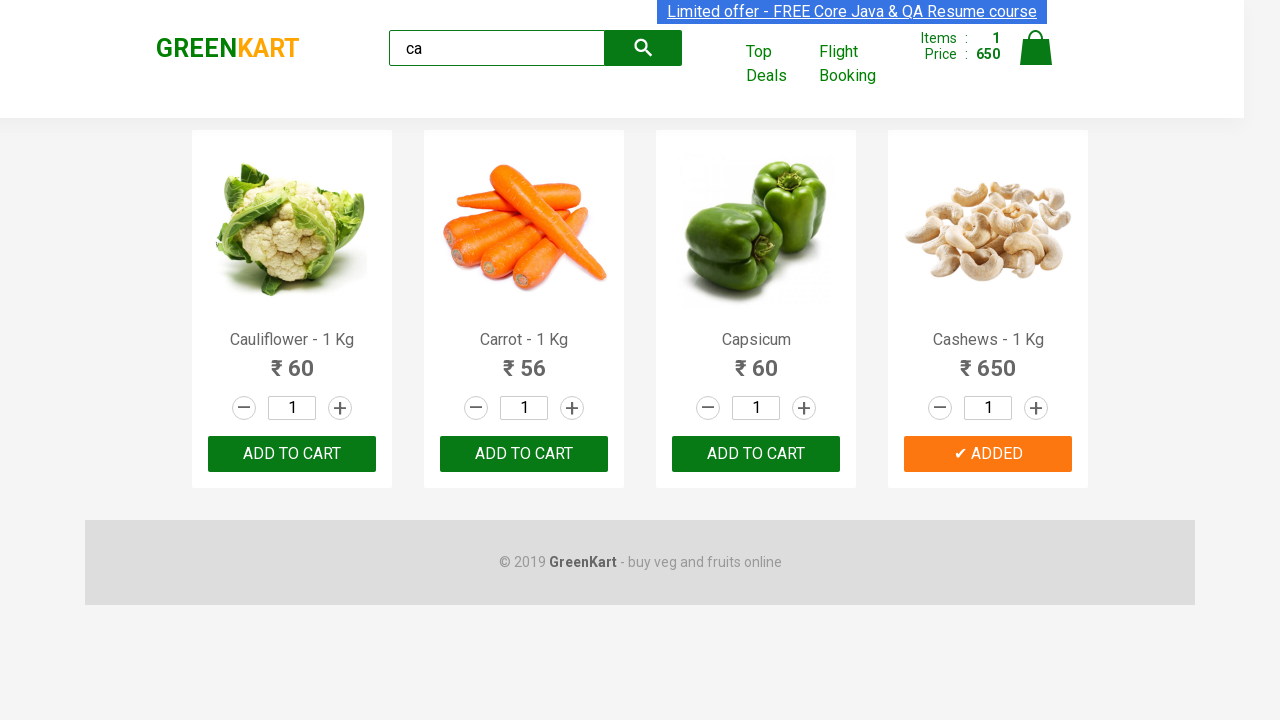

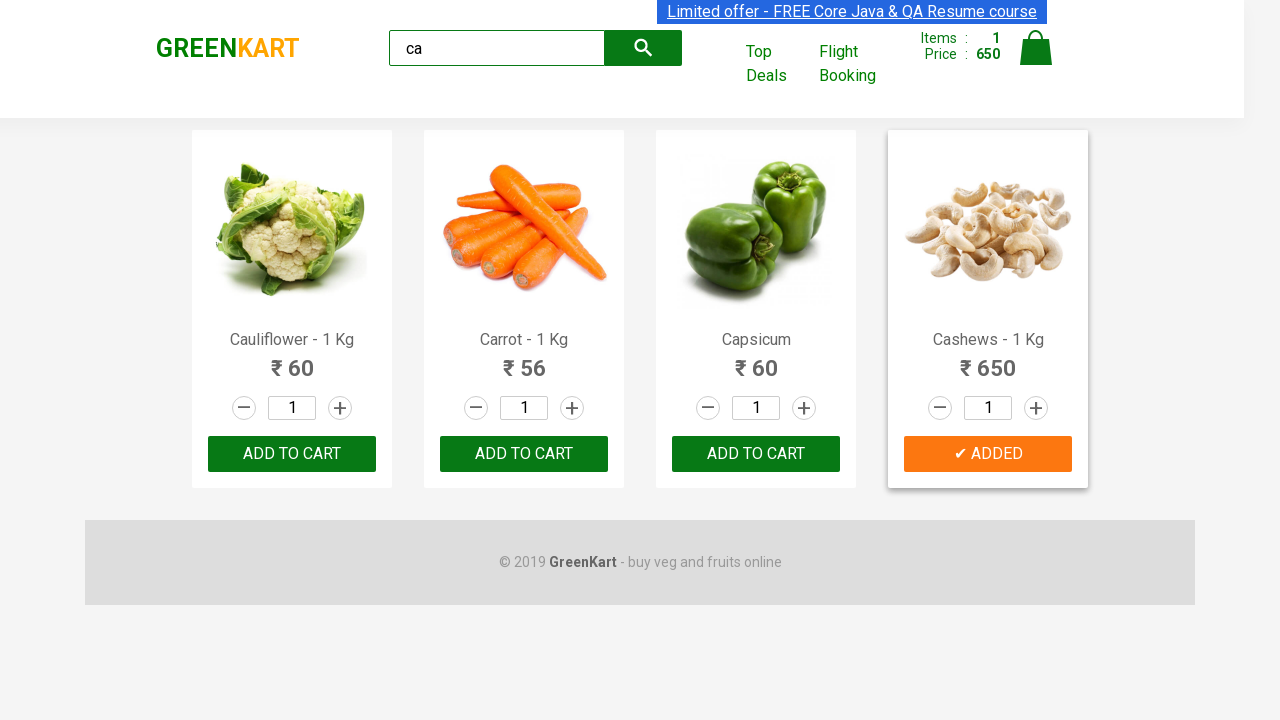